Tests a signup/registration form by filling in first name, last name, and email fields, then submitting the form

Starting URL: https://secure-retreat-92358.herokuapp.com/

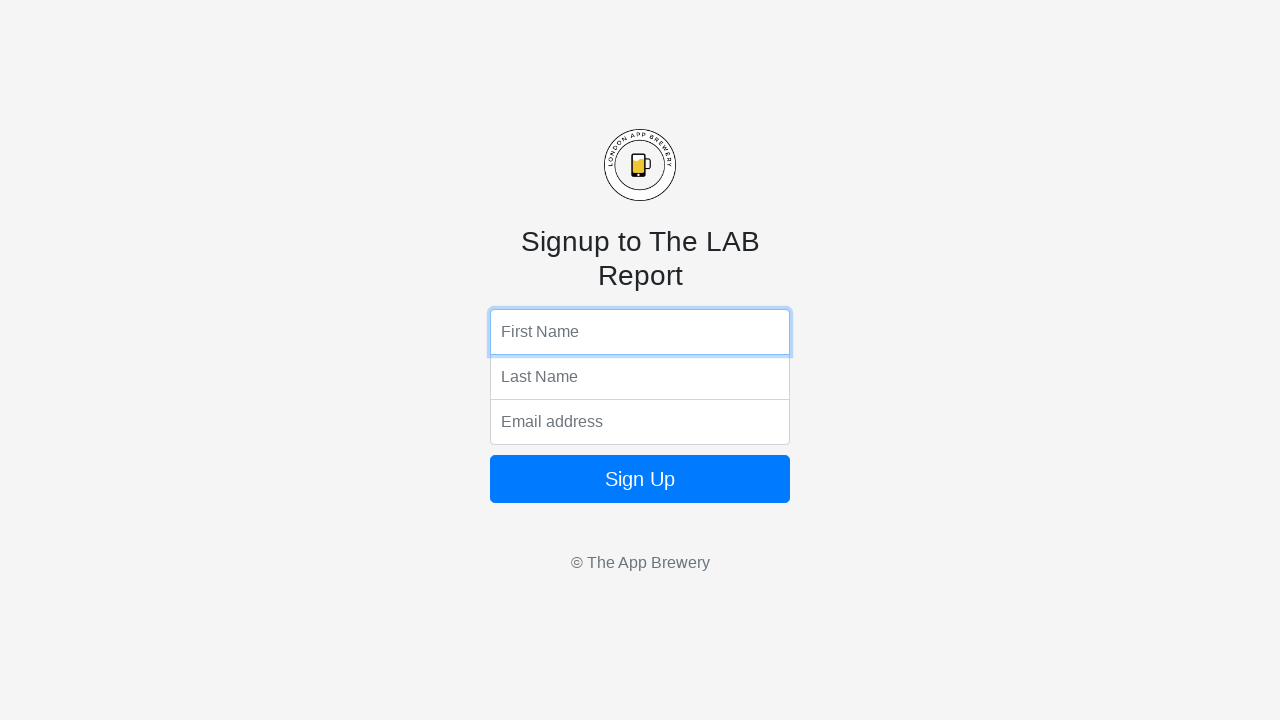

Filled first name field with 'Marcus' on input[name='fName']
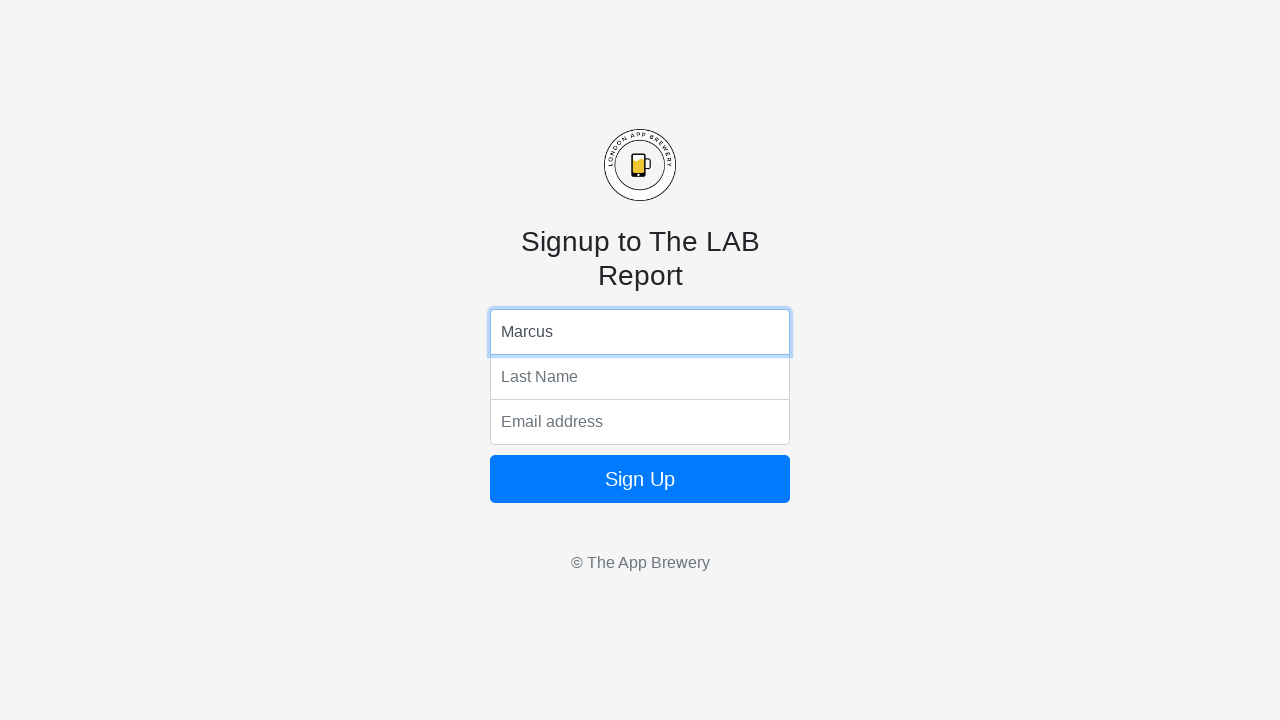

Filled last name field with 'Thompson' on input[name='lName']
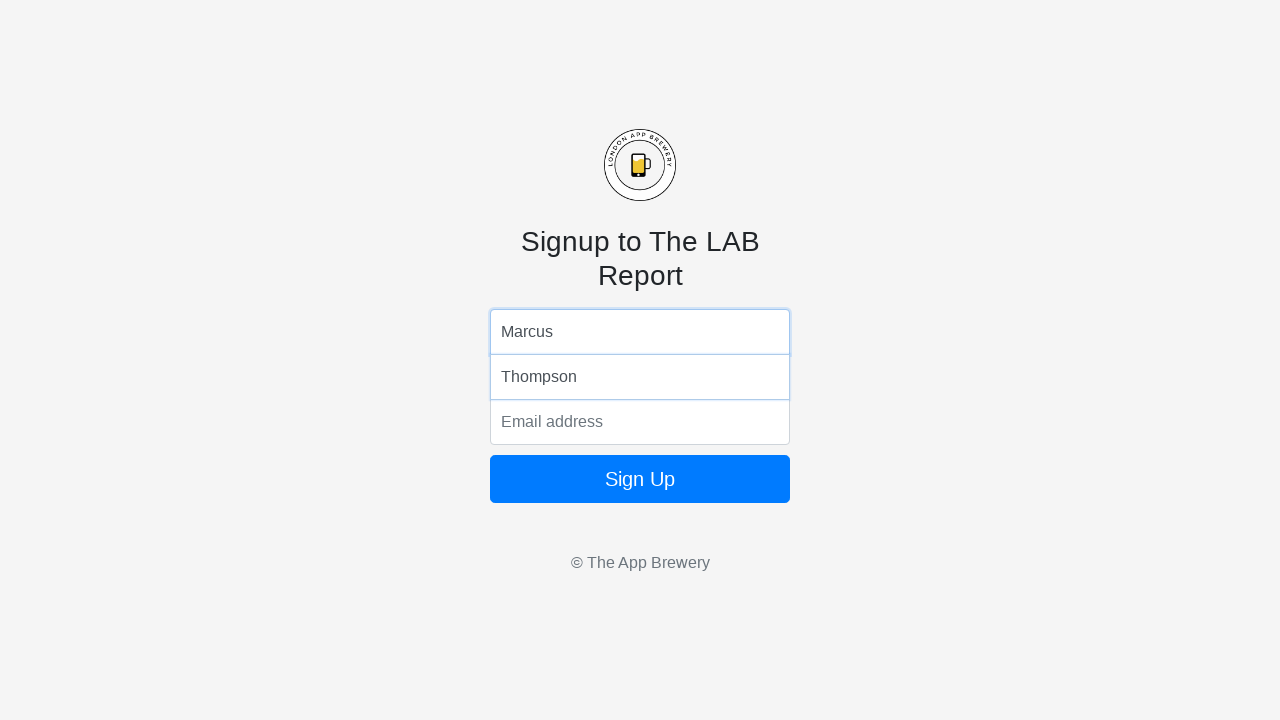

Filled email field with 'marcus.thompson@example.com' on input[name='email']
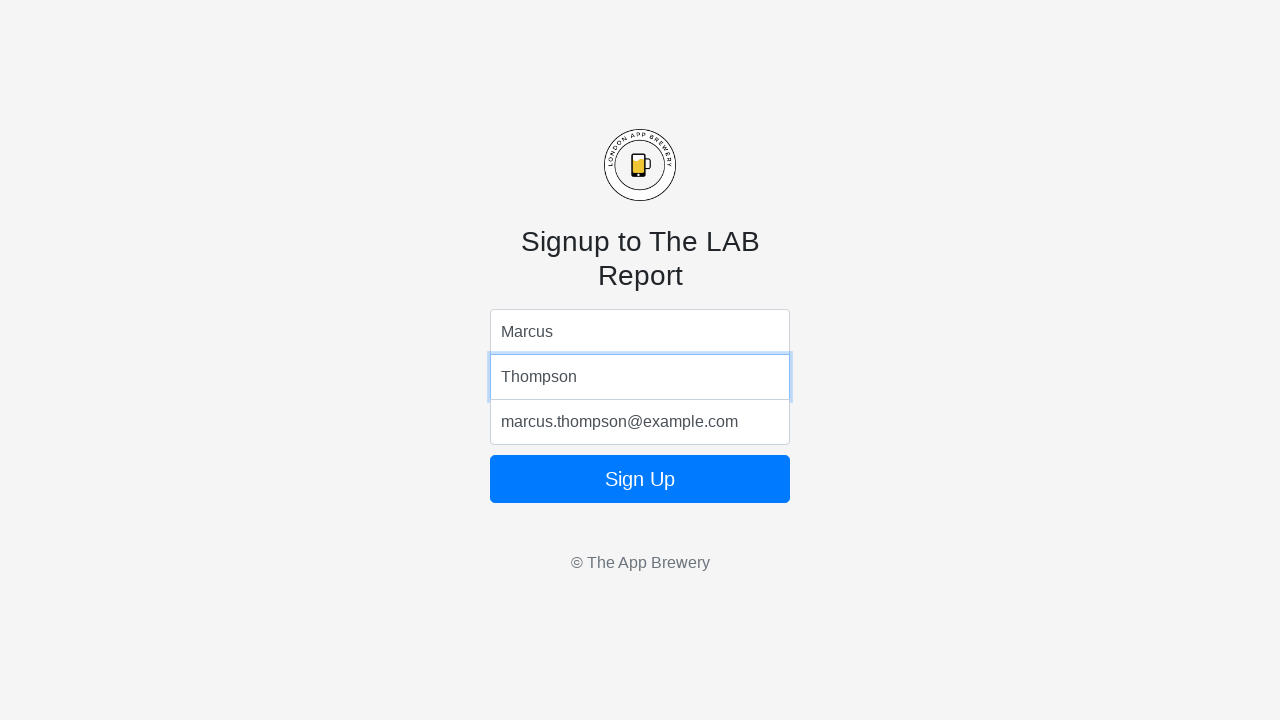

Clicked submit button to submit form at (640, 479) on .btn.btn-lg.btn-primary.btn-block
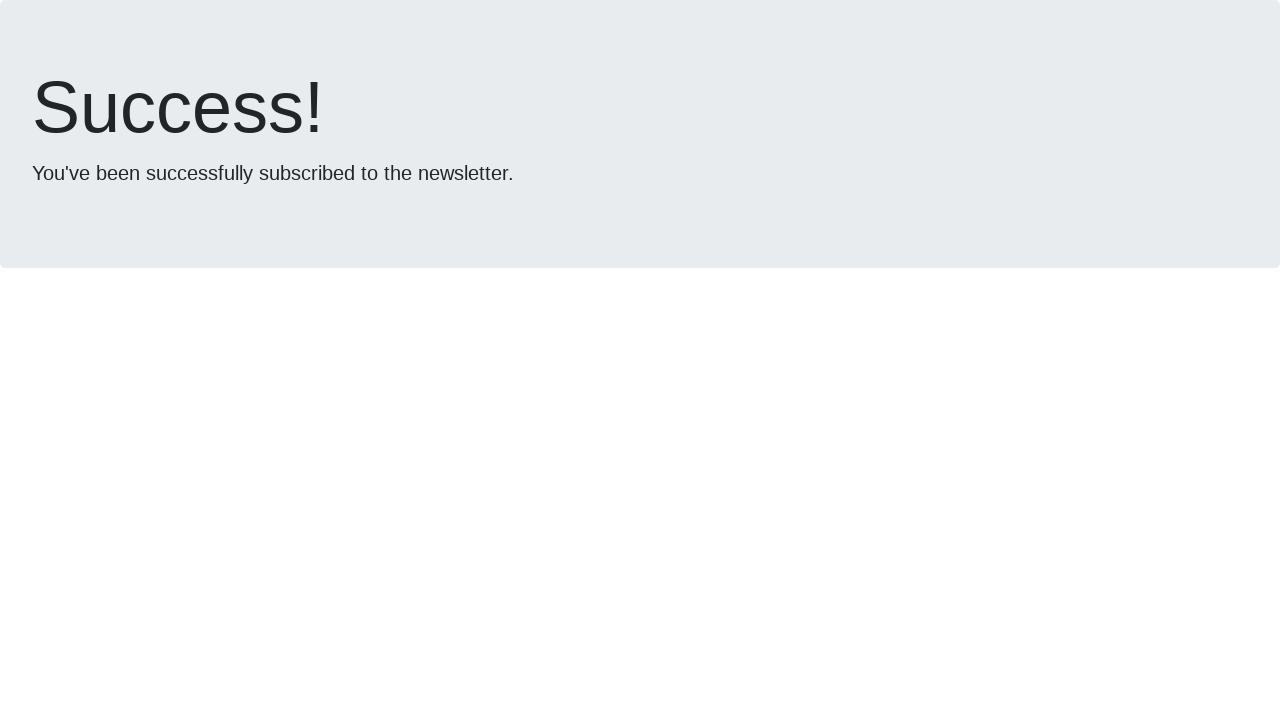

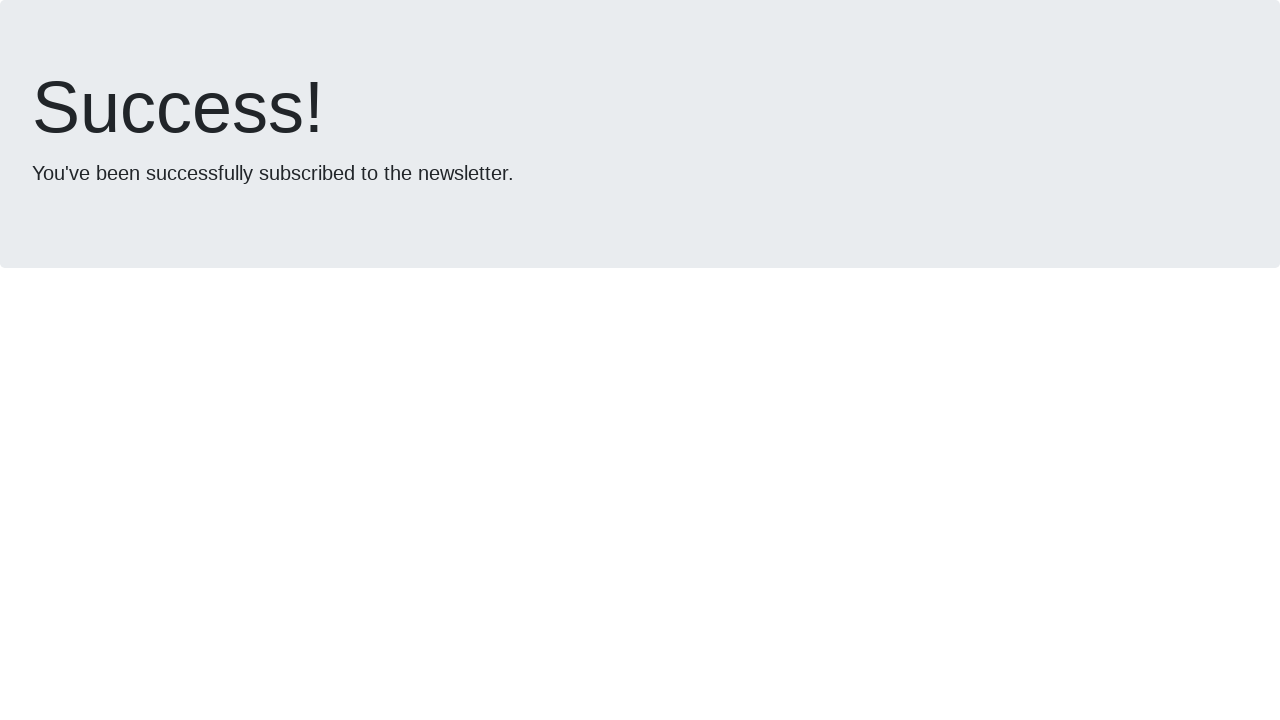